Tests drag and drop functionality by navigating to the drag and drop page and dragging element A to element B's position

Starting URL: http://the-internet.herokuapp.com/

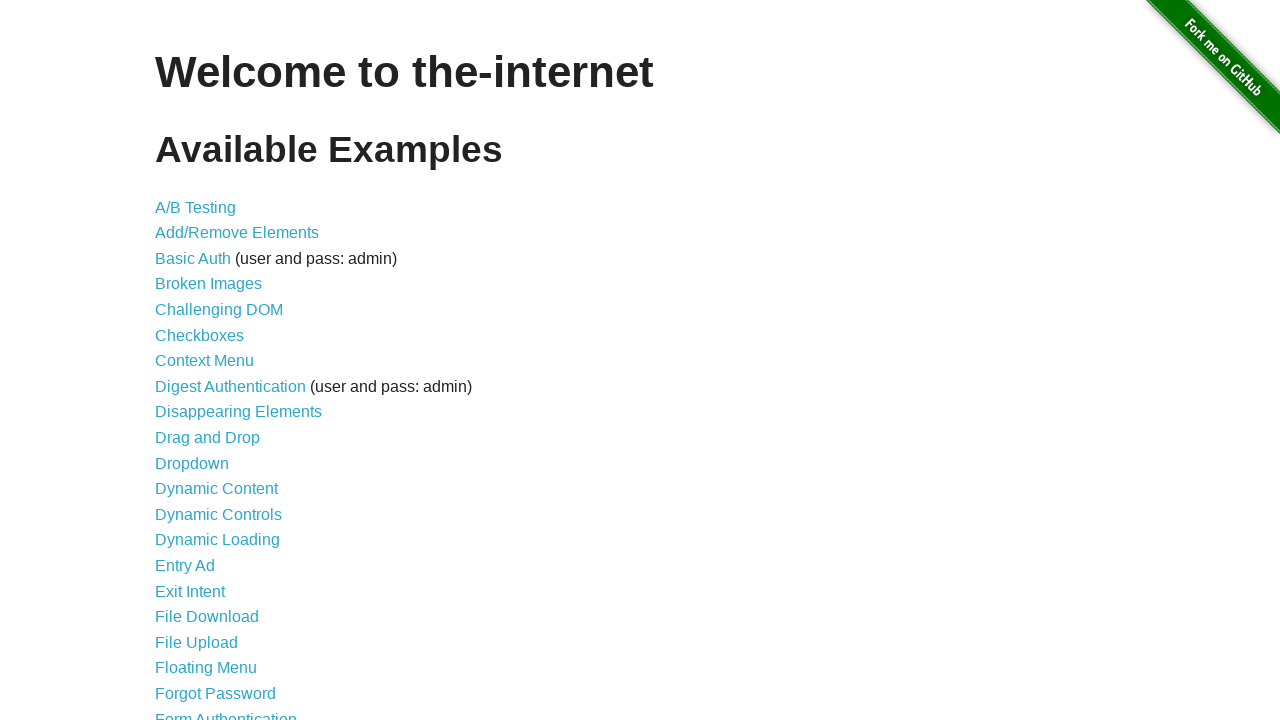

Clicked on 'Drag and Drop' link to navigate to the drag and drop page at (208, 438) on text=Drag and Drop
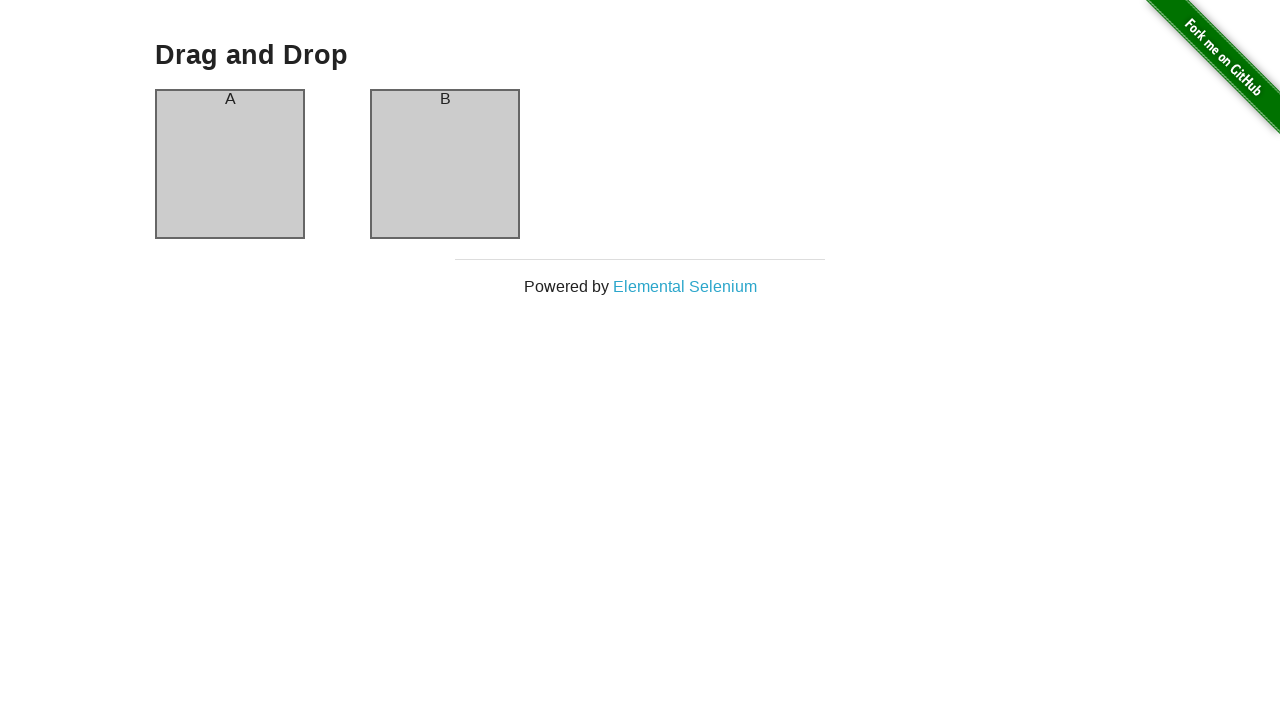

Waited for column A element to be visible
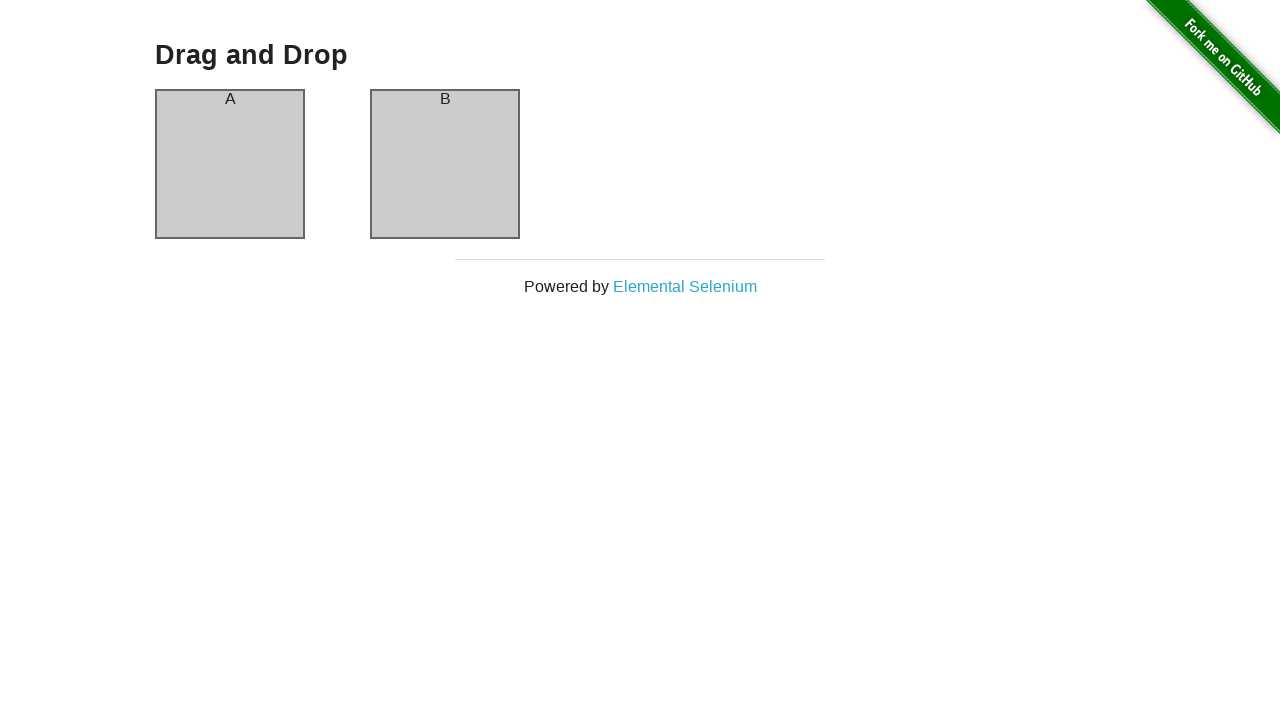

Waited for column B element to be visible
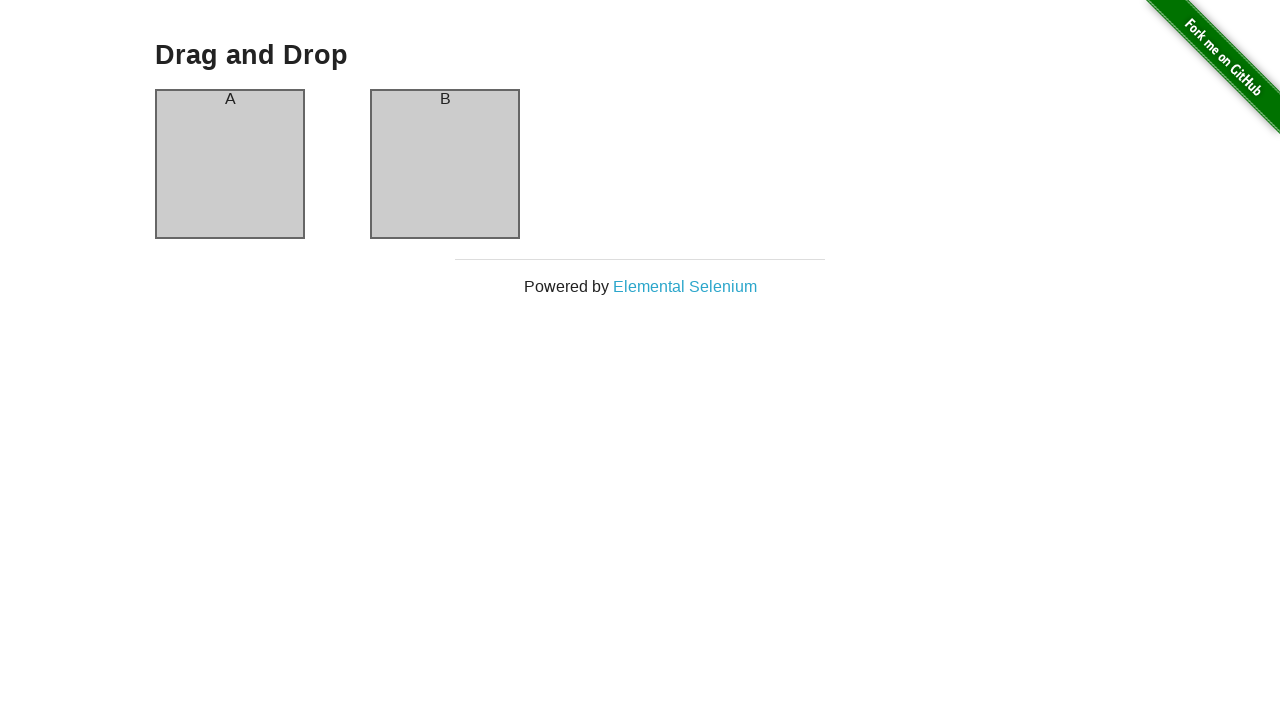

Dragged element A to element B's position at (445, 164)
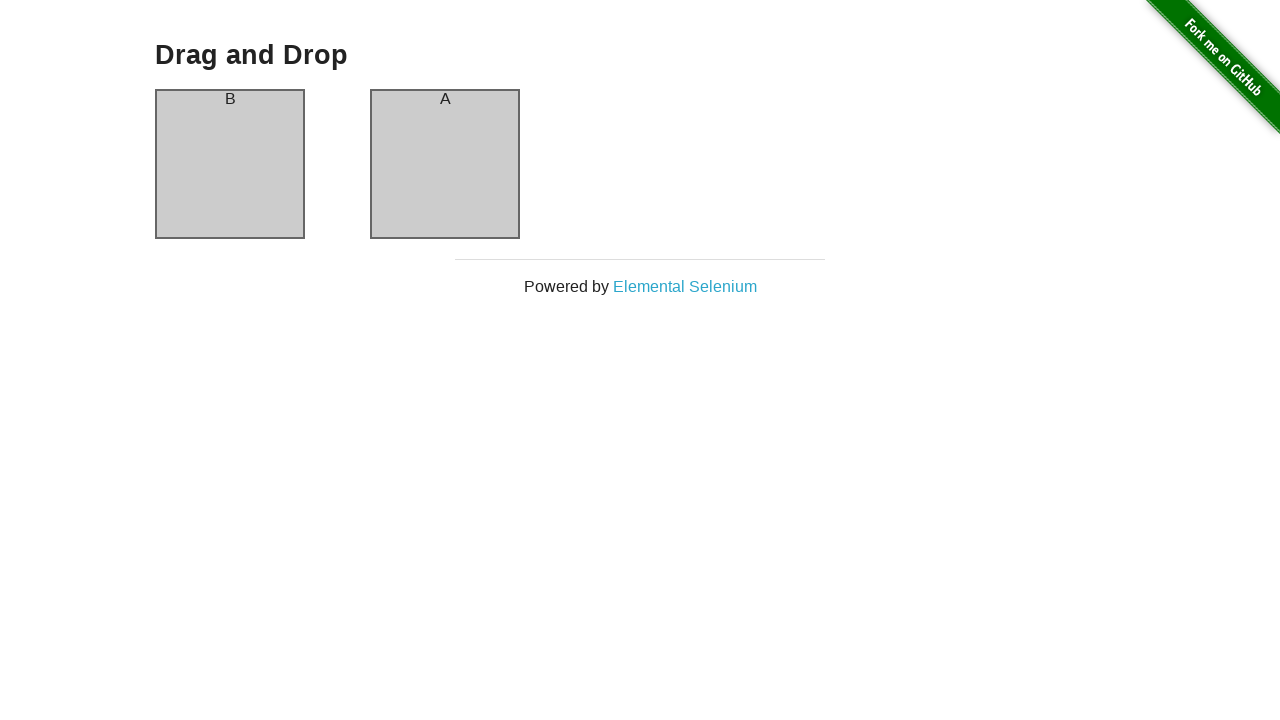

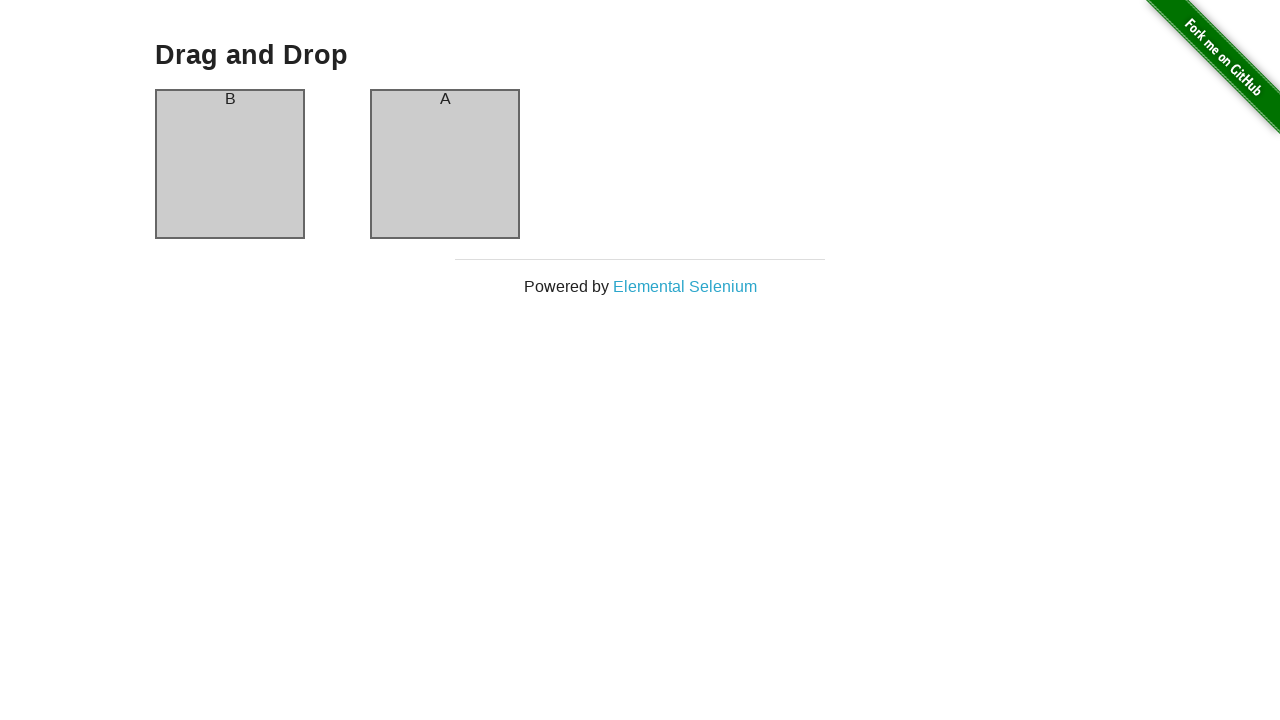